Tests that the complete all checkbox updates state when individual items are completed or cleared

Starting URL: https://demo.playwright.dev/todomvc

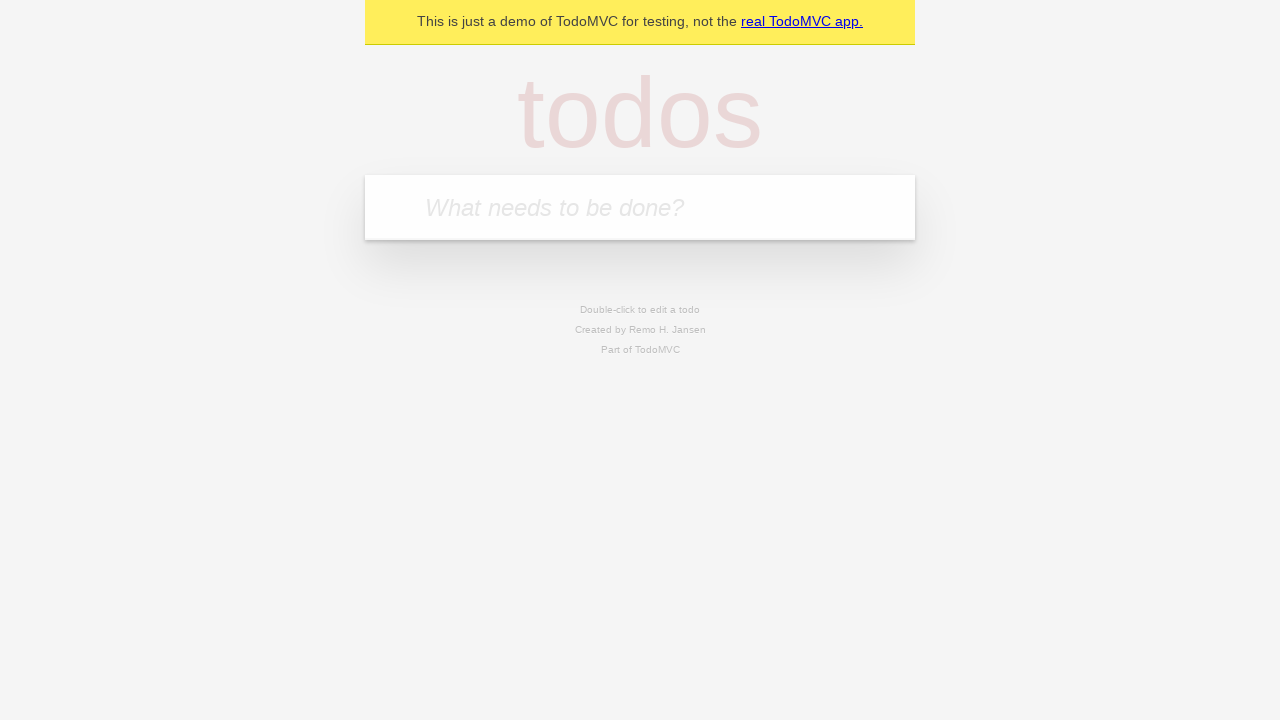

Filled todo input with 'buy some cheese' on internal:attr=[placeholder="What needs to be done?"i]
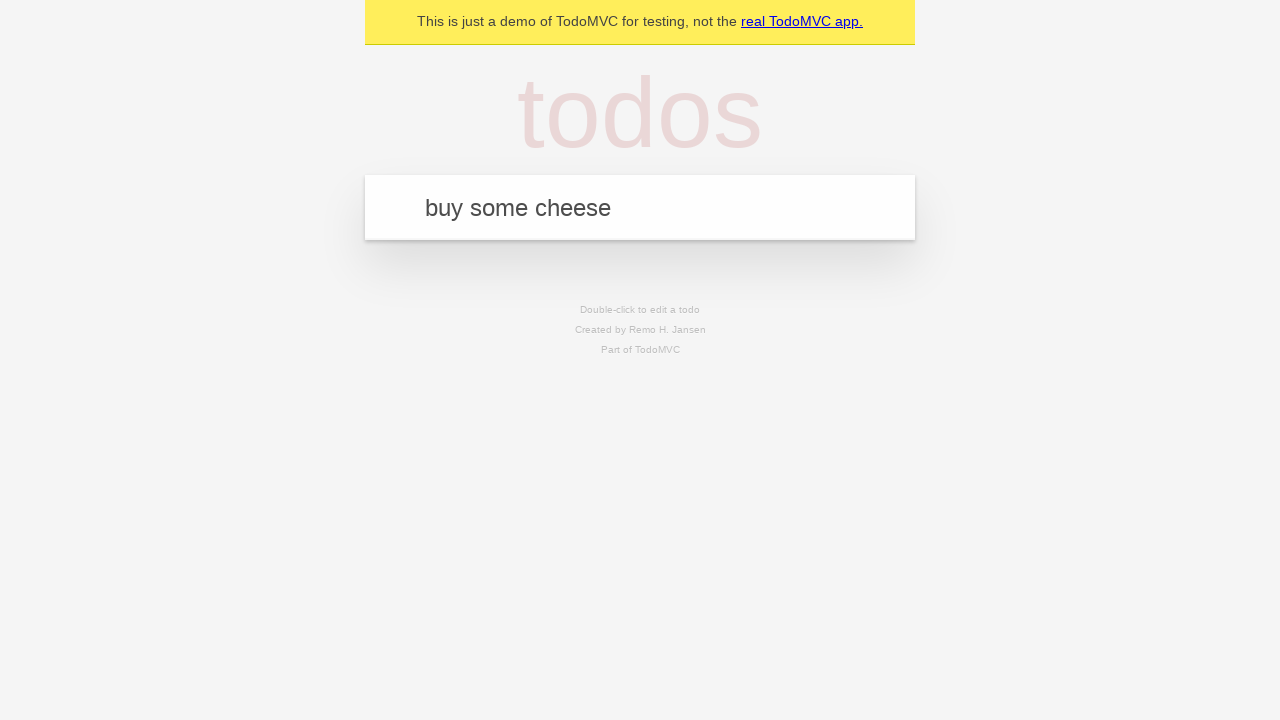

Pressed Enter to create first todo on internal:attr=[placeholder="What needs to be done?"i]
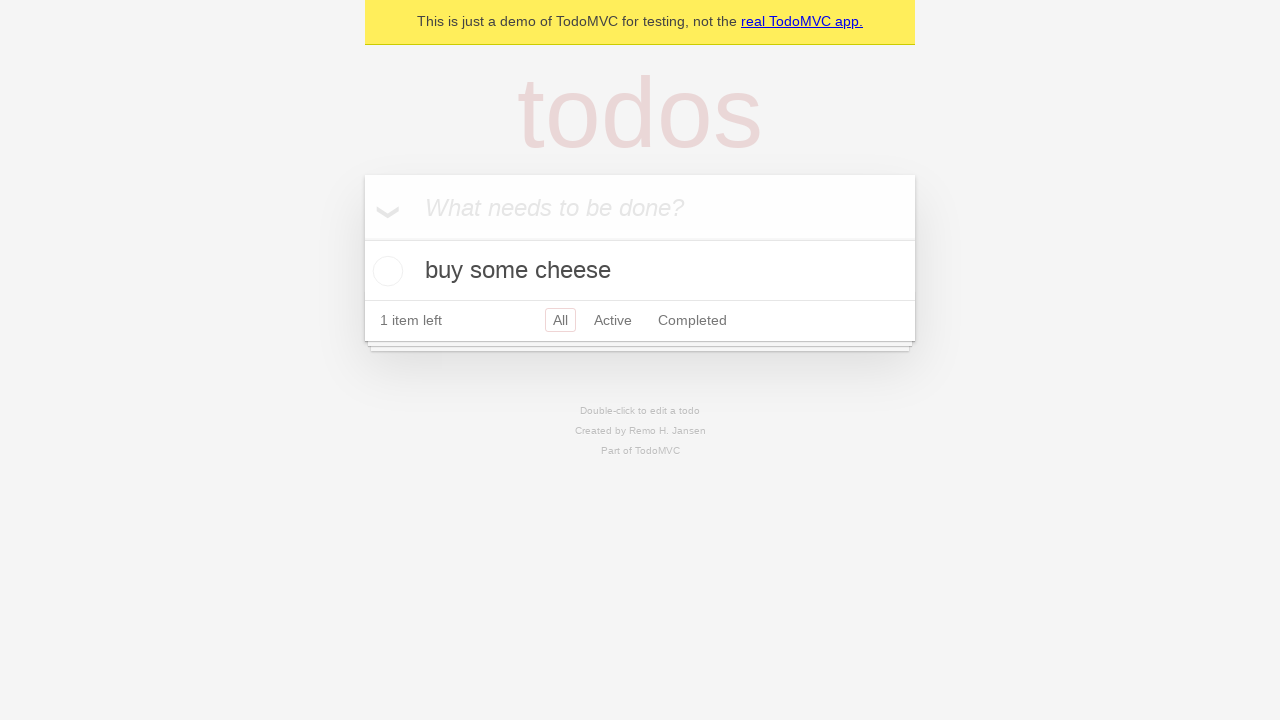

Filled todo input with 'feed the cat' on internal:attr=[placeholder="What needs to be done?"i]
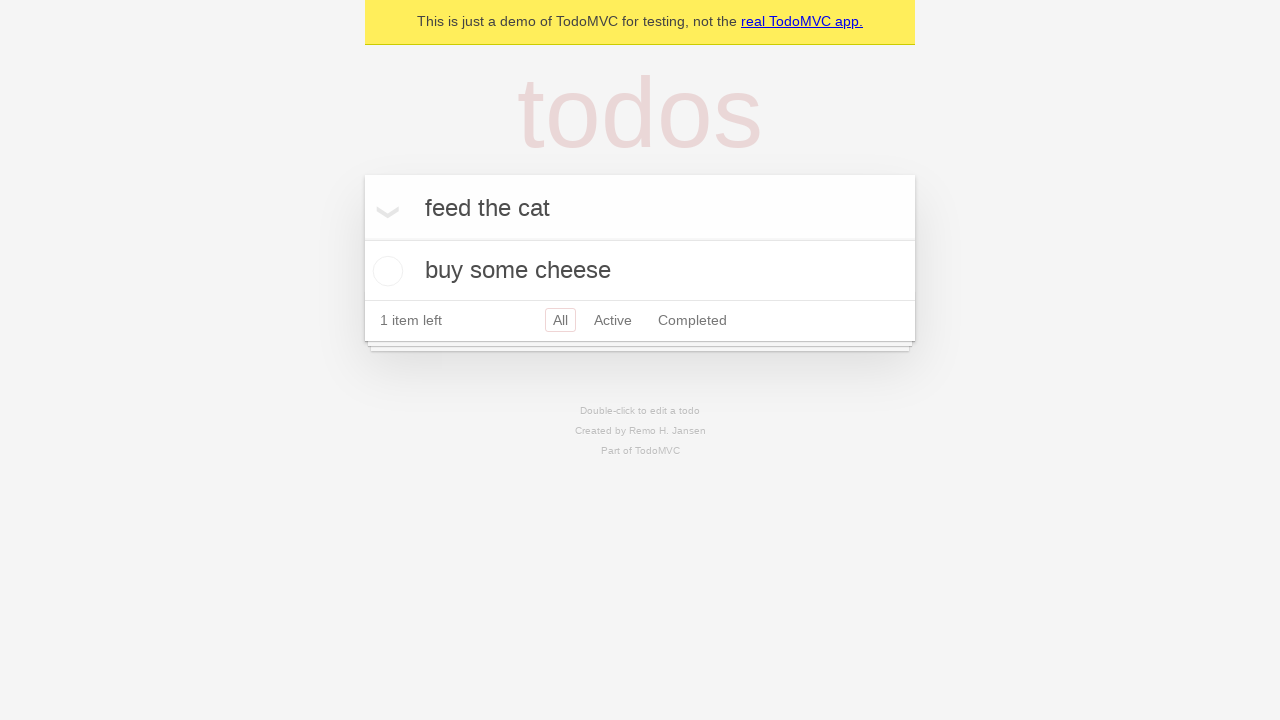

Pressed Enter to create second todo on internal:attr=[placeholder="What needs to be done?"i]
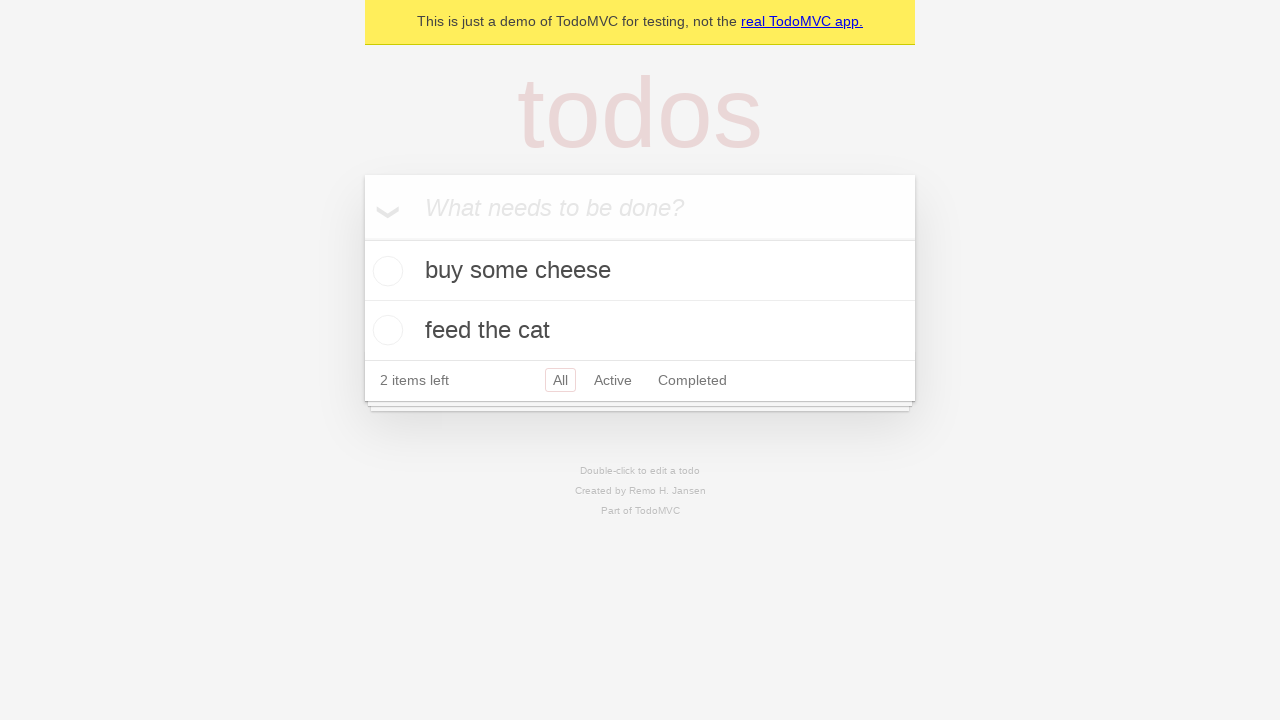

Filled todo input with 'book a doctors appointment' on internal:attr=[placeholder="What needs to be done?"i]
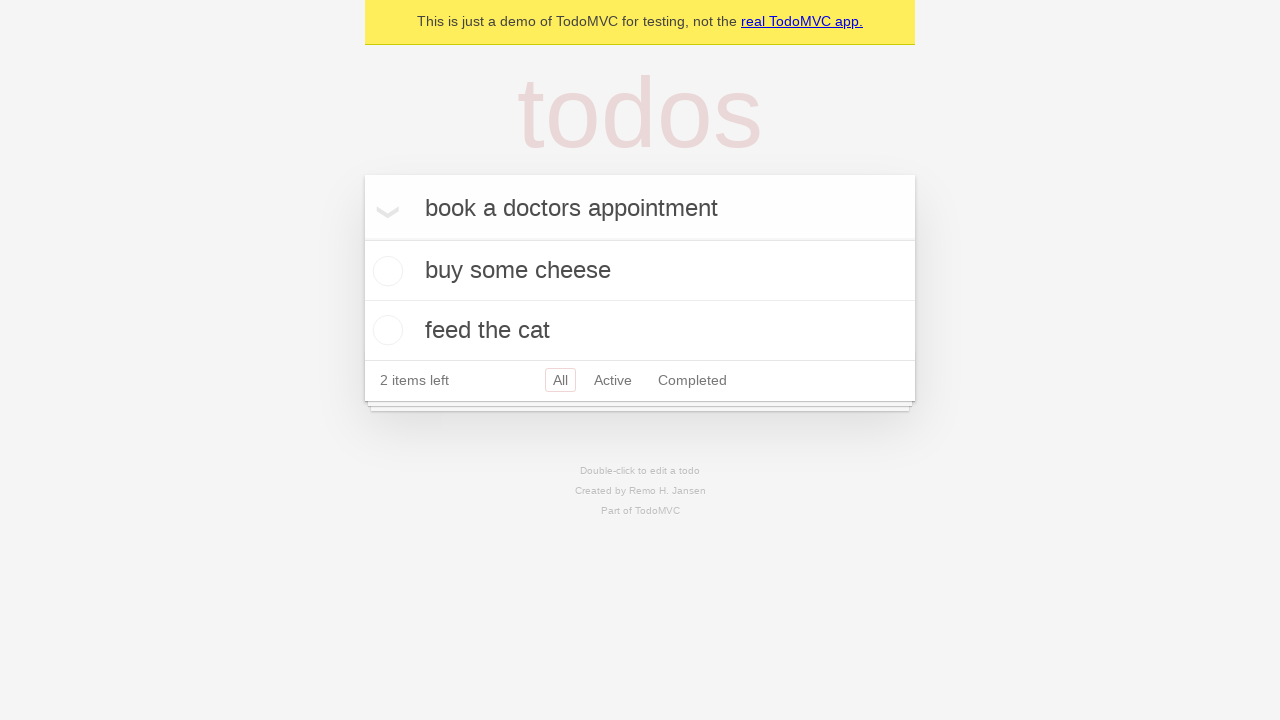

Pressed Enter to create third todo on internal:attr=[placeholder="What needs to be done?"i]
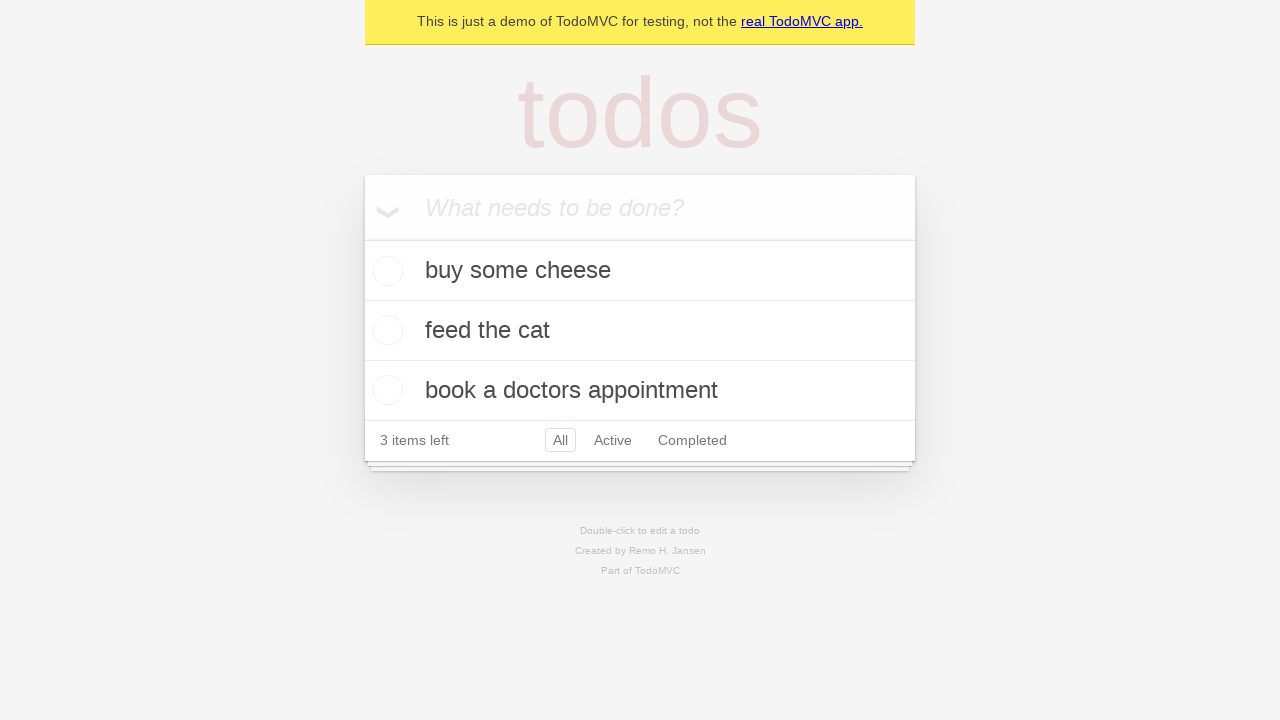

Checked 'Mark all as complete' checkbox to complete all todos at (362, 238) on internal:label="Mark all as complete"i
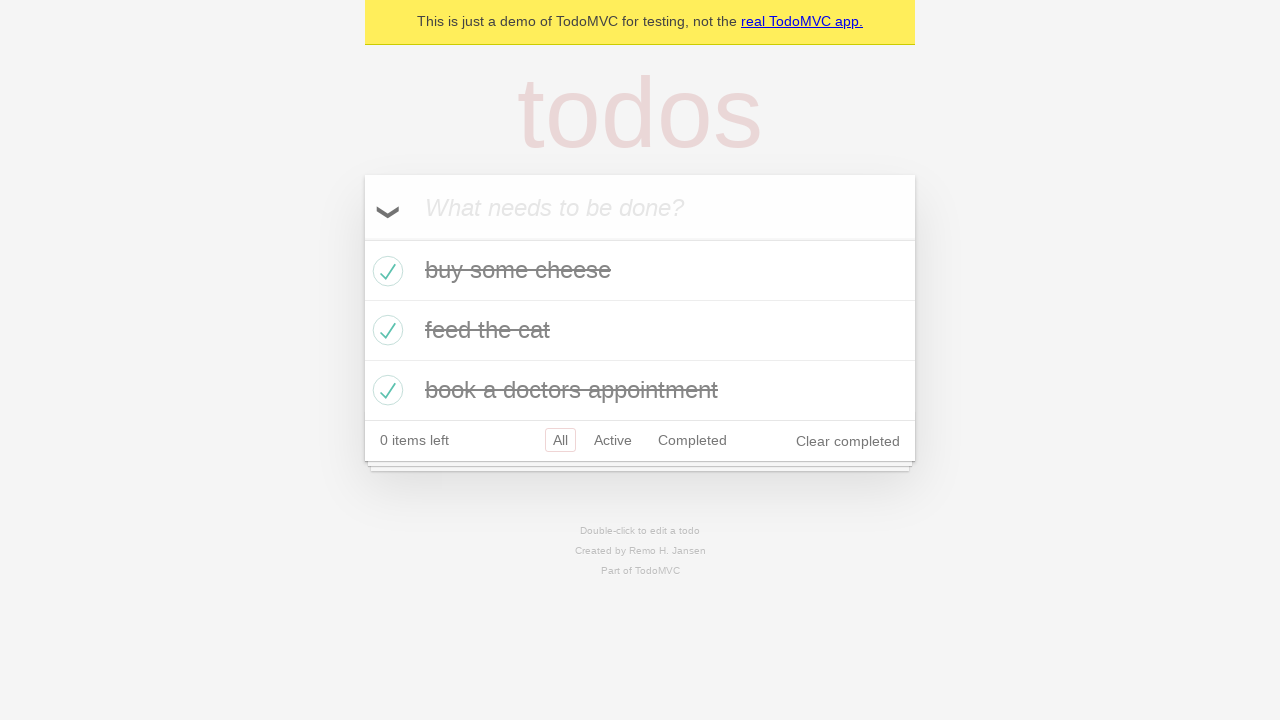

Unchecked first todo checkbox to mark it as incomplete at (385, 271) on internal:testid=[data-testid="todo-item"s] >> nth=0 >> internal:role=checkbox
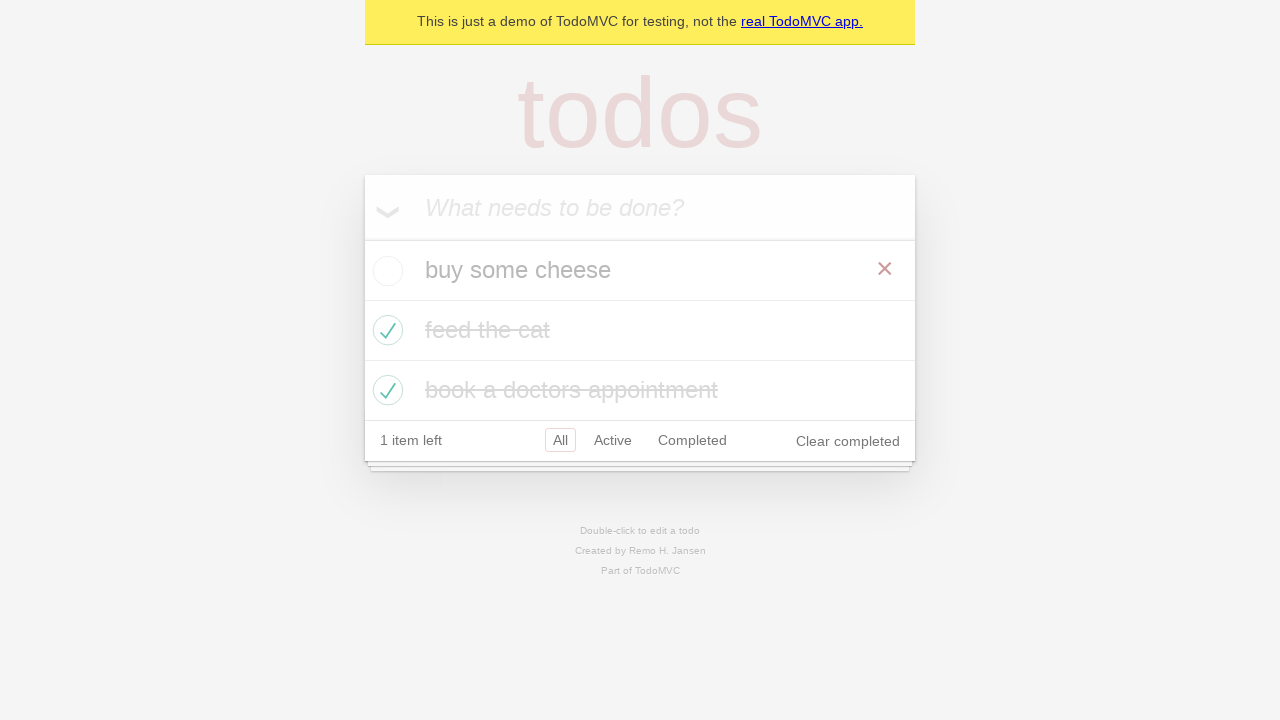

Checked first todo checkbox again to mark it as complete at (385, 271) on internal:testid=[data-testid="todo-item"s] >> nth=0 >> internal:role=checkbox
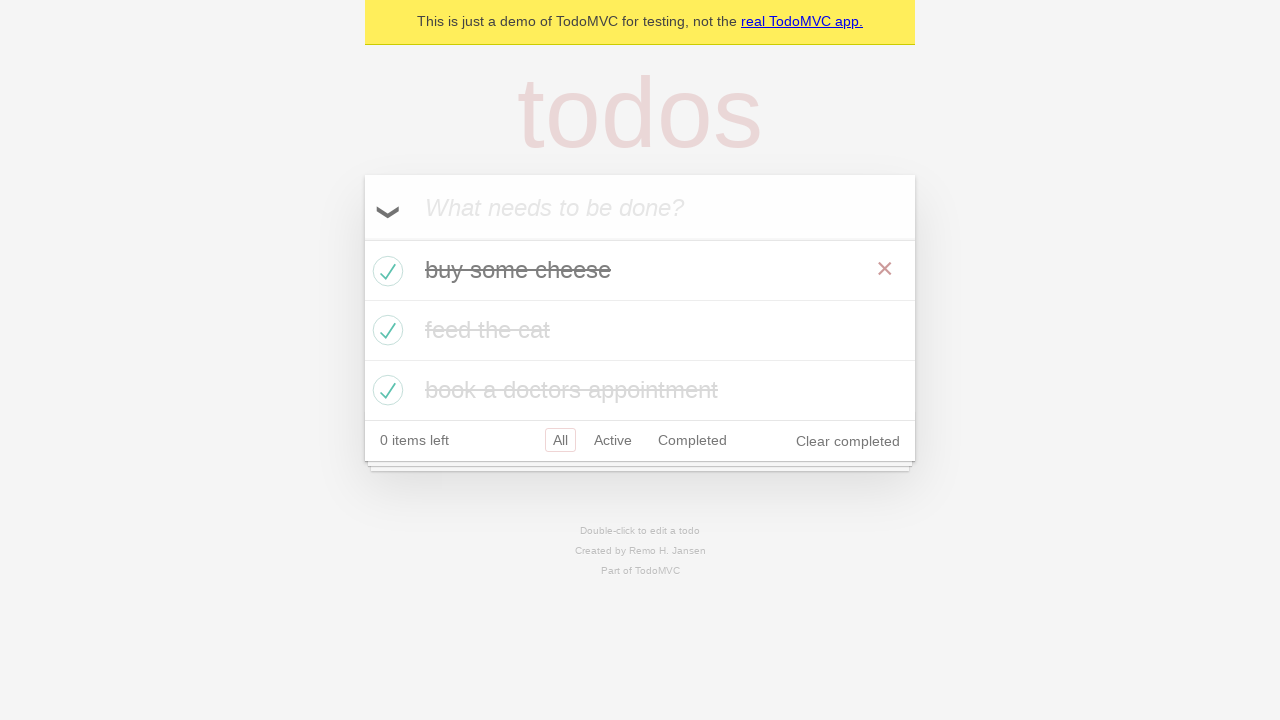

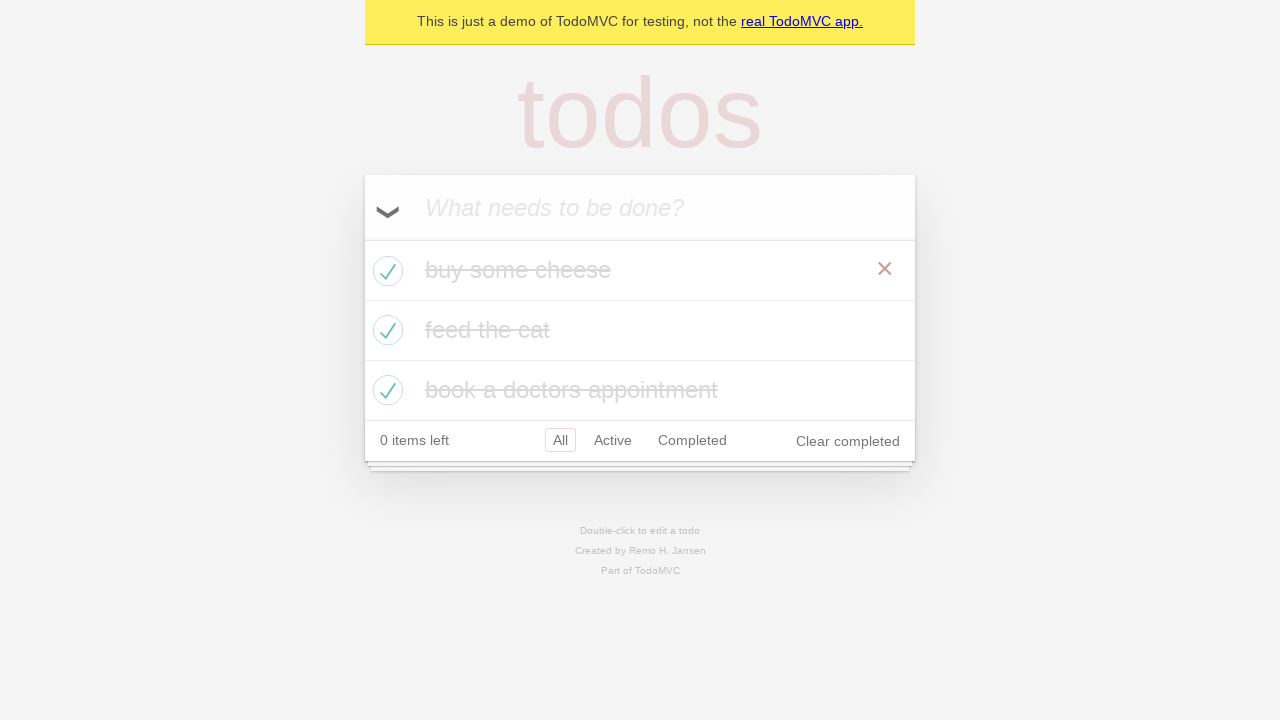